Applies price low to high filter on the search results page

Starting URL: https://techshopbd.com

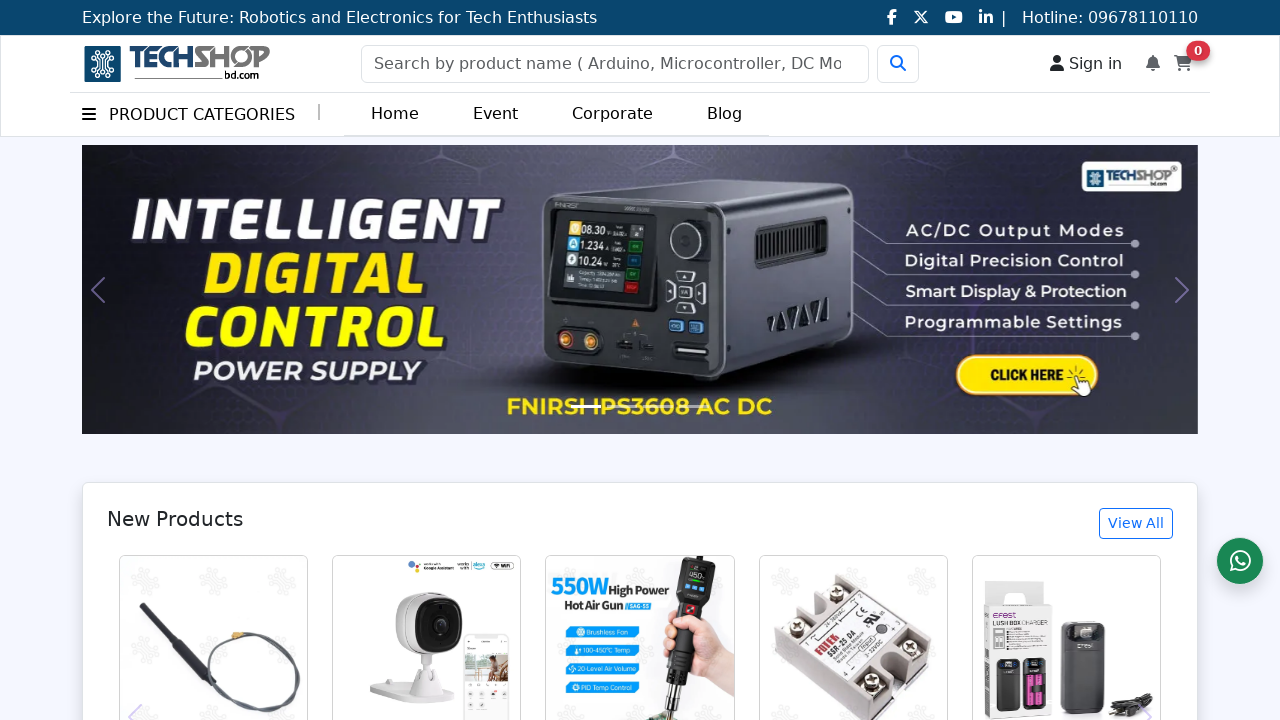

Filled search input with 'electronics' on #searchInput
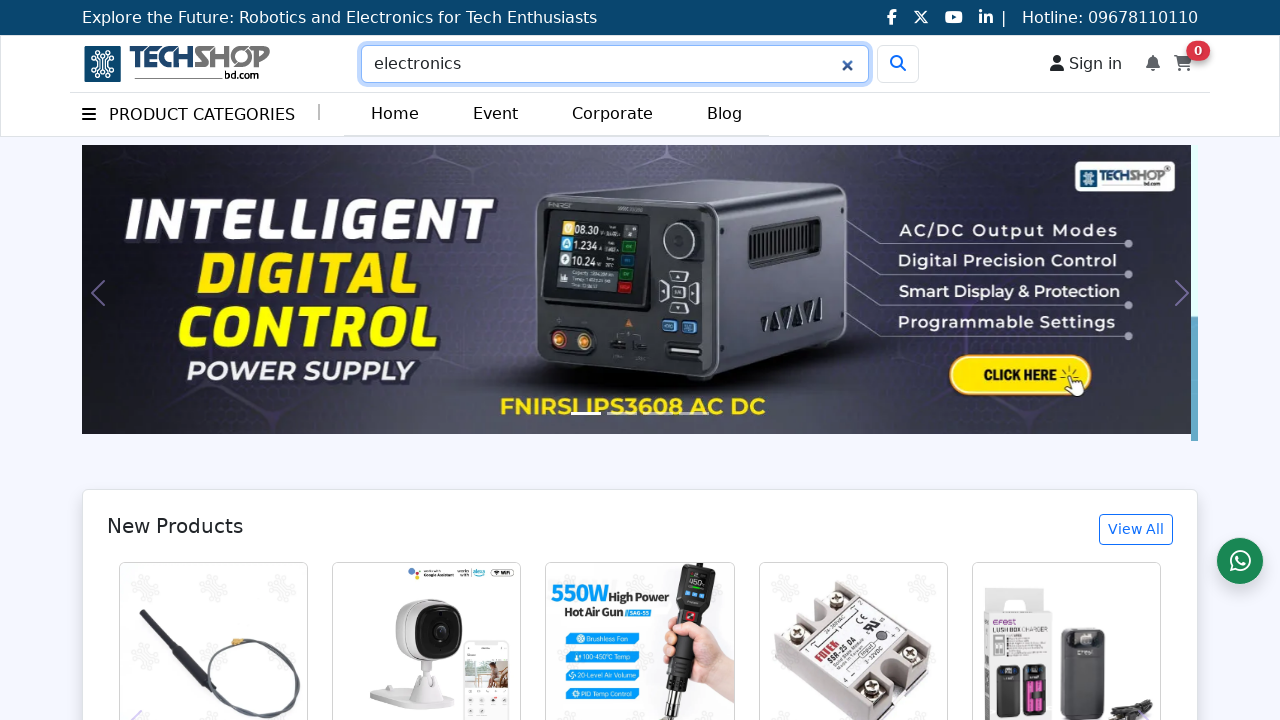

Clicked search button to perform search at (898, 64) on #searchButton
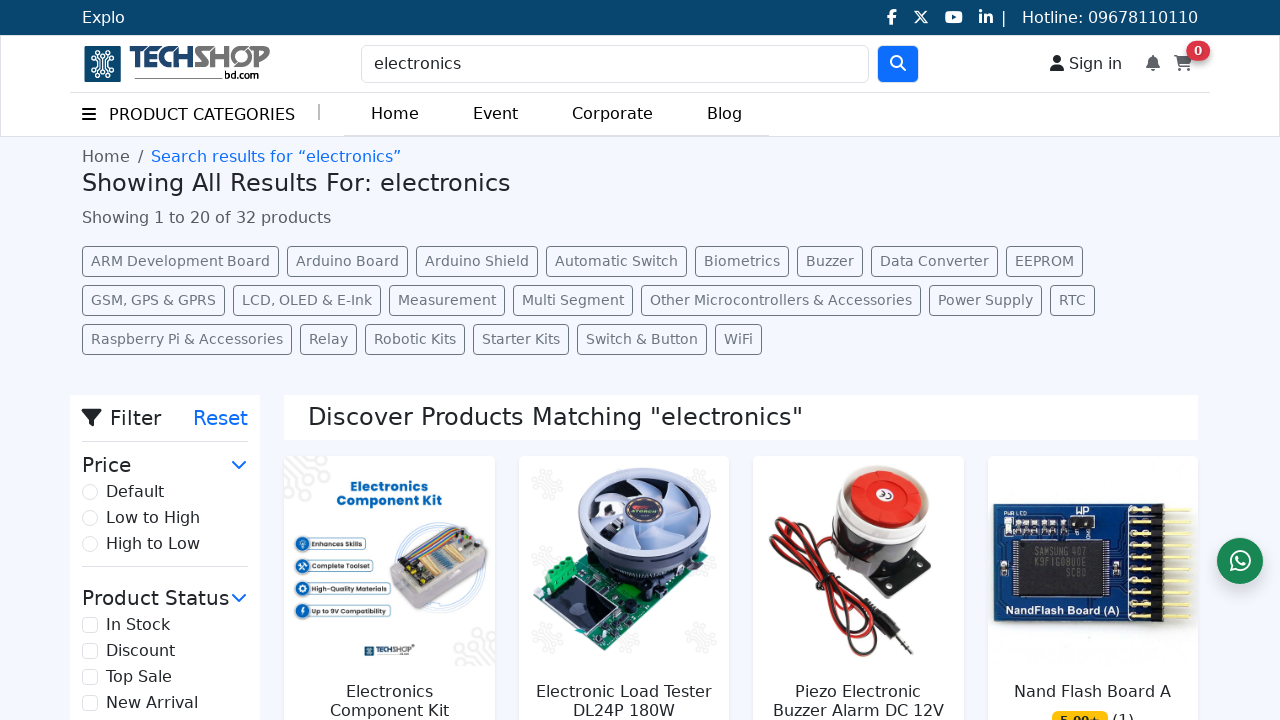

Clicked price low to high filter option at (90, 518) on #price_sort_lowToHigh
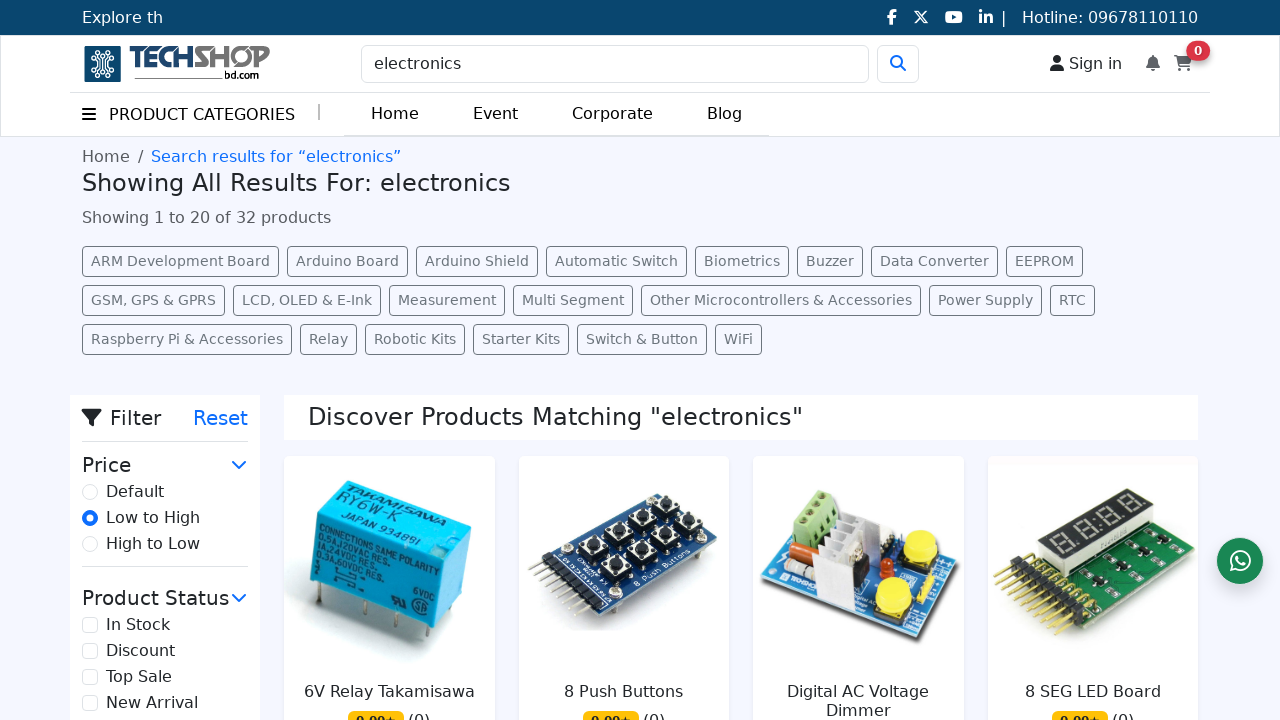

Waited for products to be re-sorted by price (low to high)
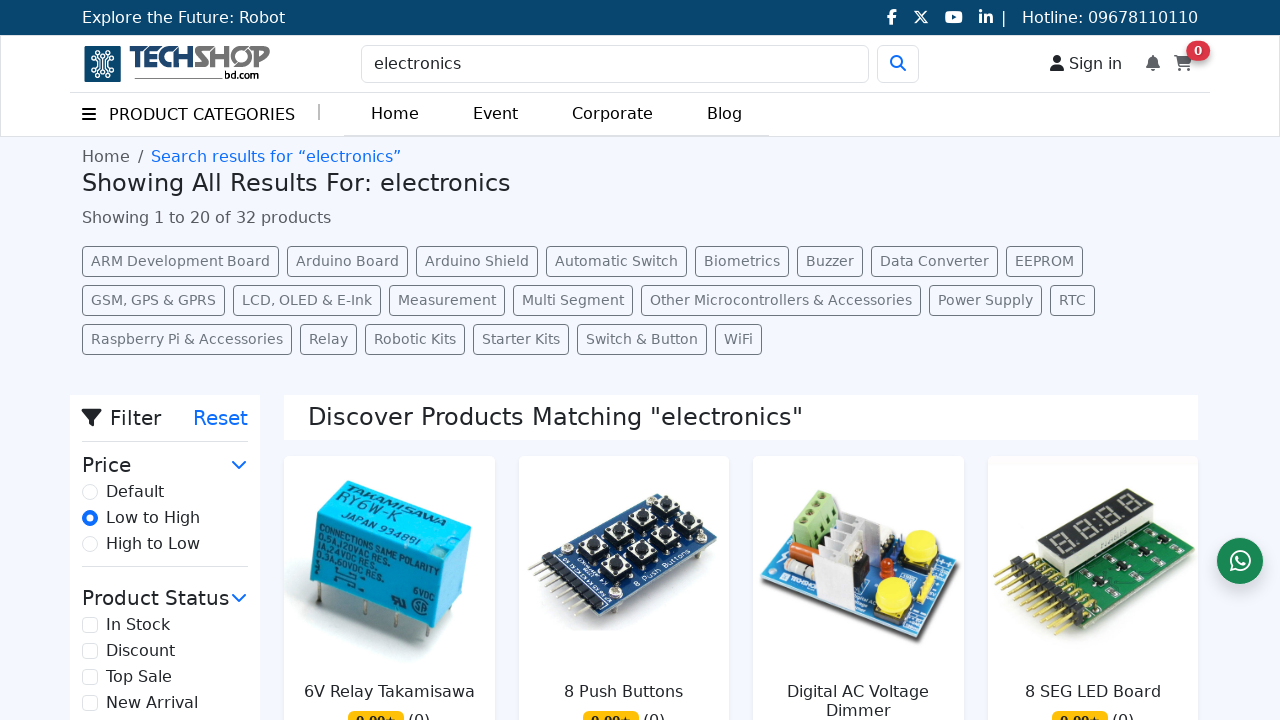

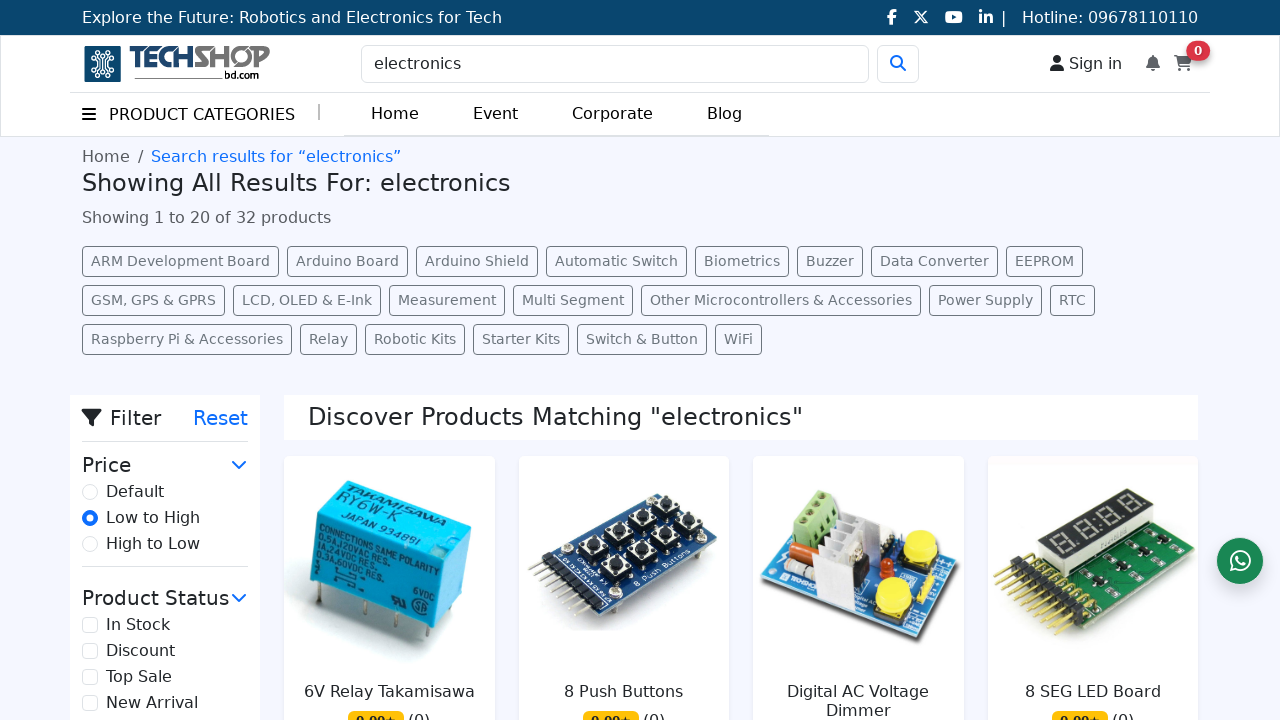